Tests page scrolling functionality by scrolling down 500 pixels on the DemoQA homepage using JavaScript execution.

Starting URL: https://demoqa.com

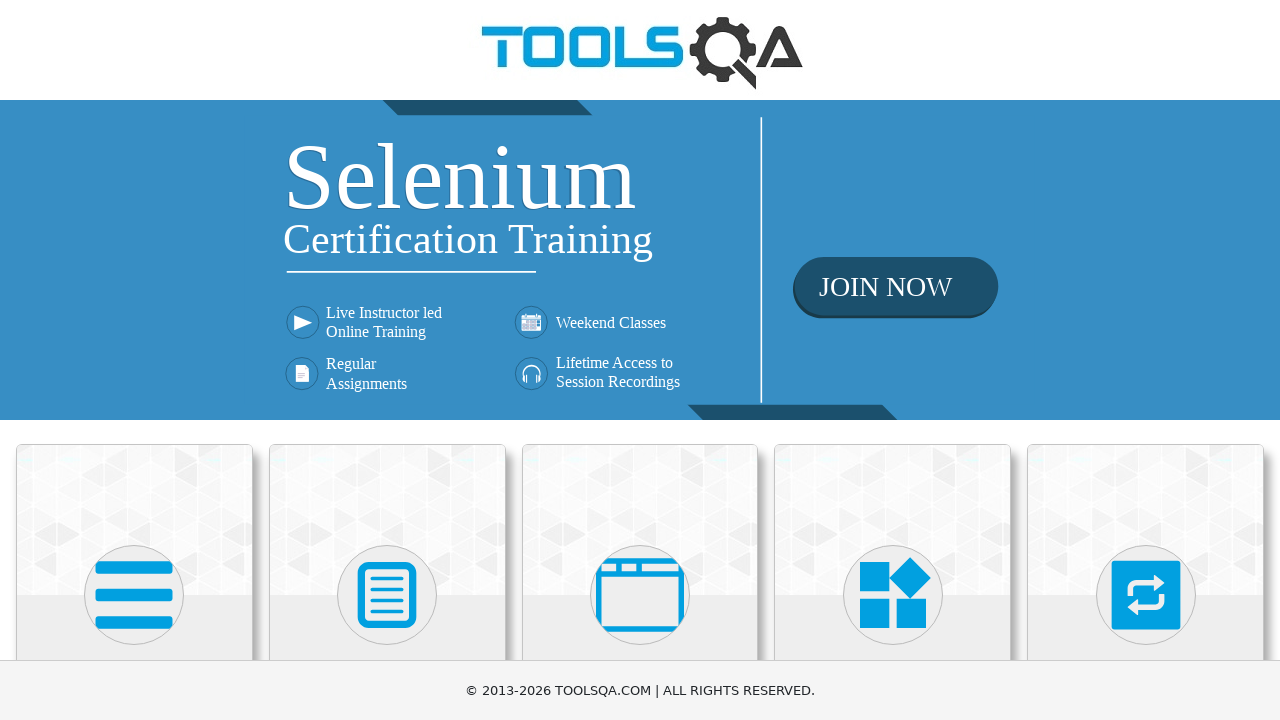

Scrolled down 500 pixels on DemoQA homepage using JavaScript
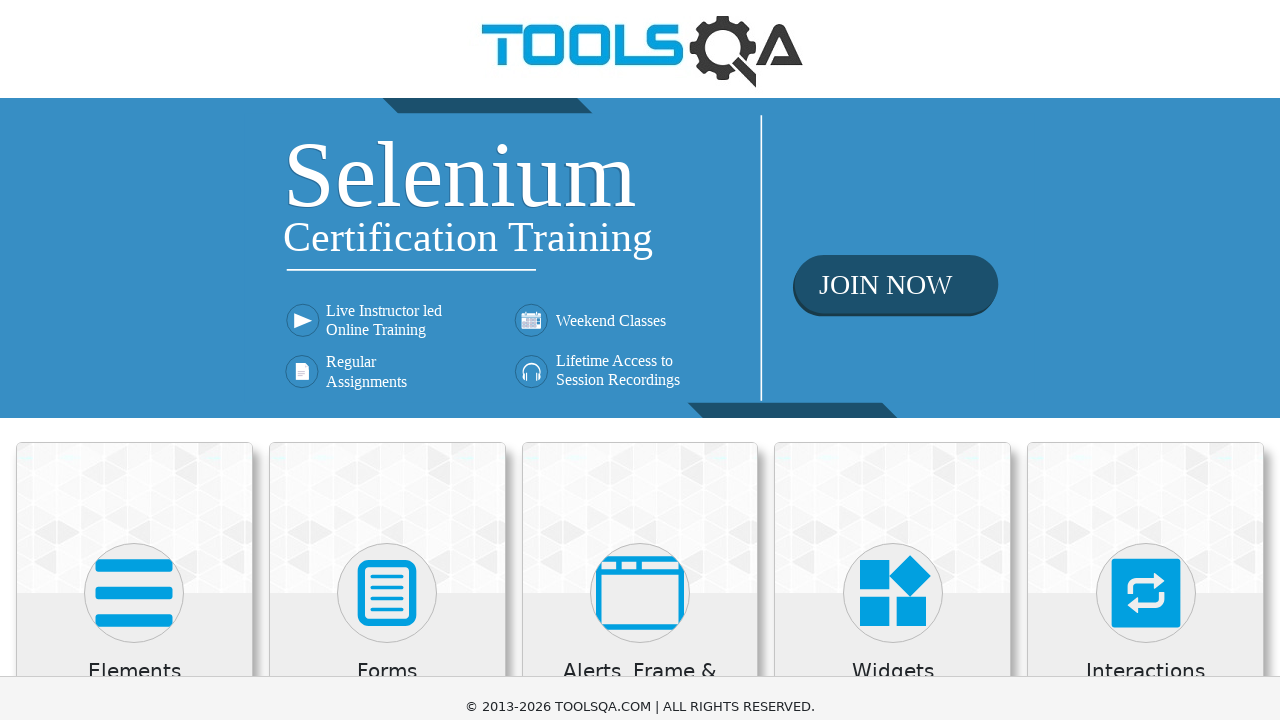

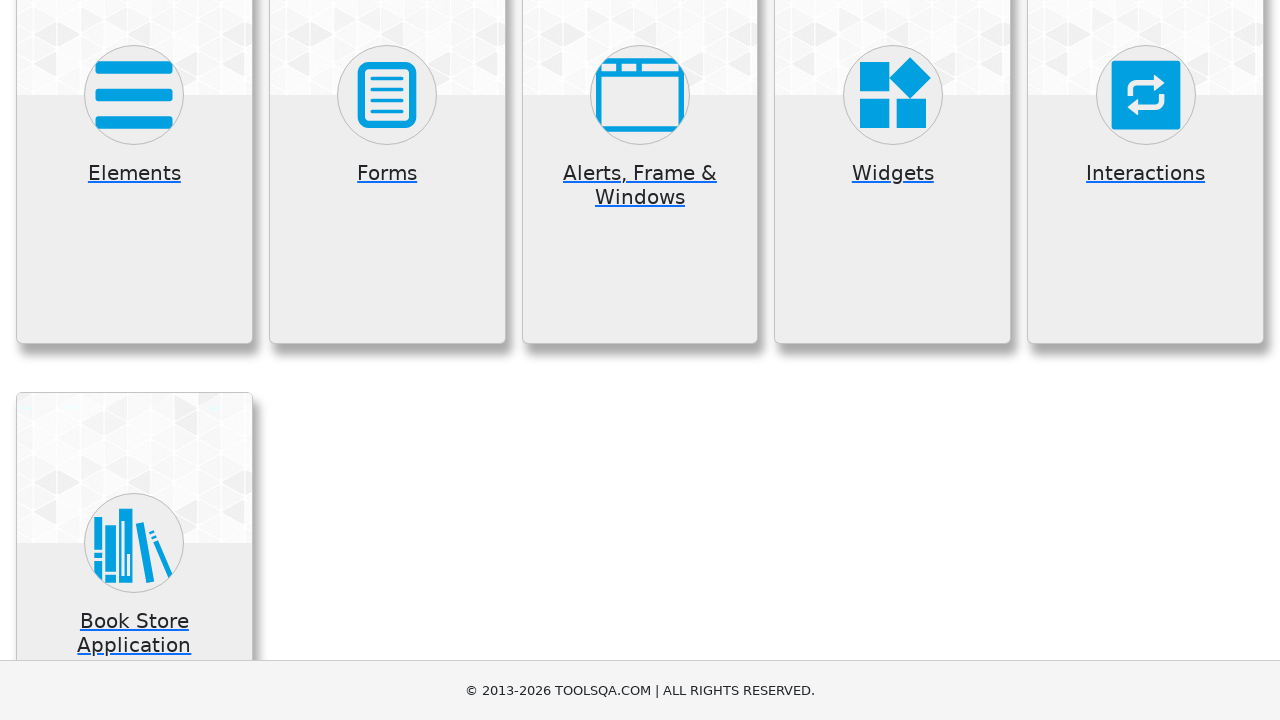